Solves a math problem by extracting two numbers from the page, calculating their sum, and selecting the result from a dropdown menu

Starting URL: https://suninjuly.github.io/selects1.html

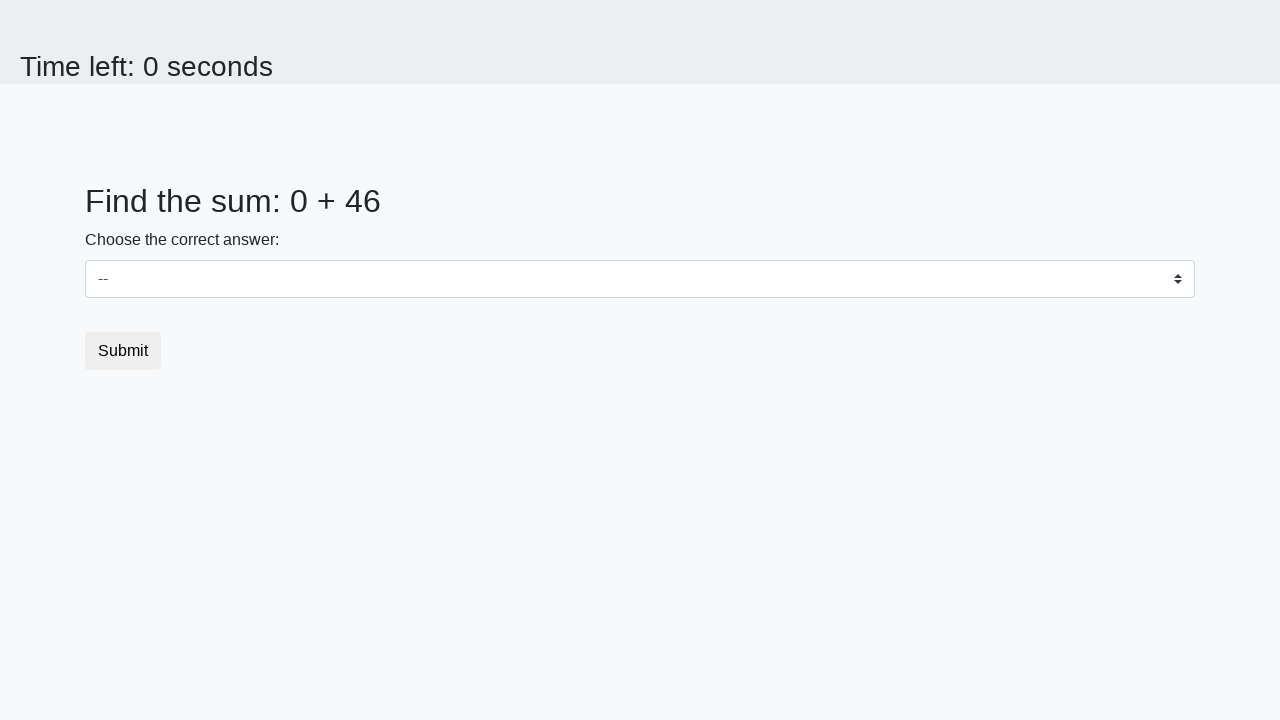

Extracted first number from #num1 element
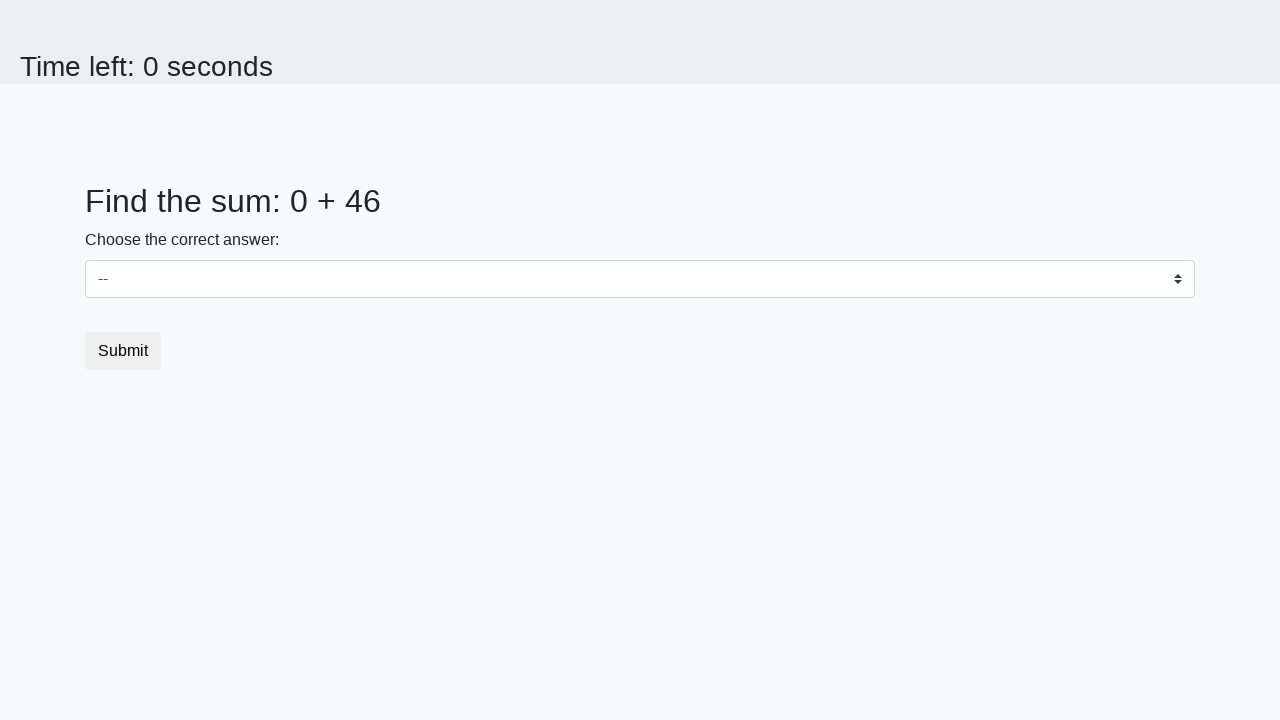

Extracted second number from #num2 element
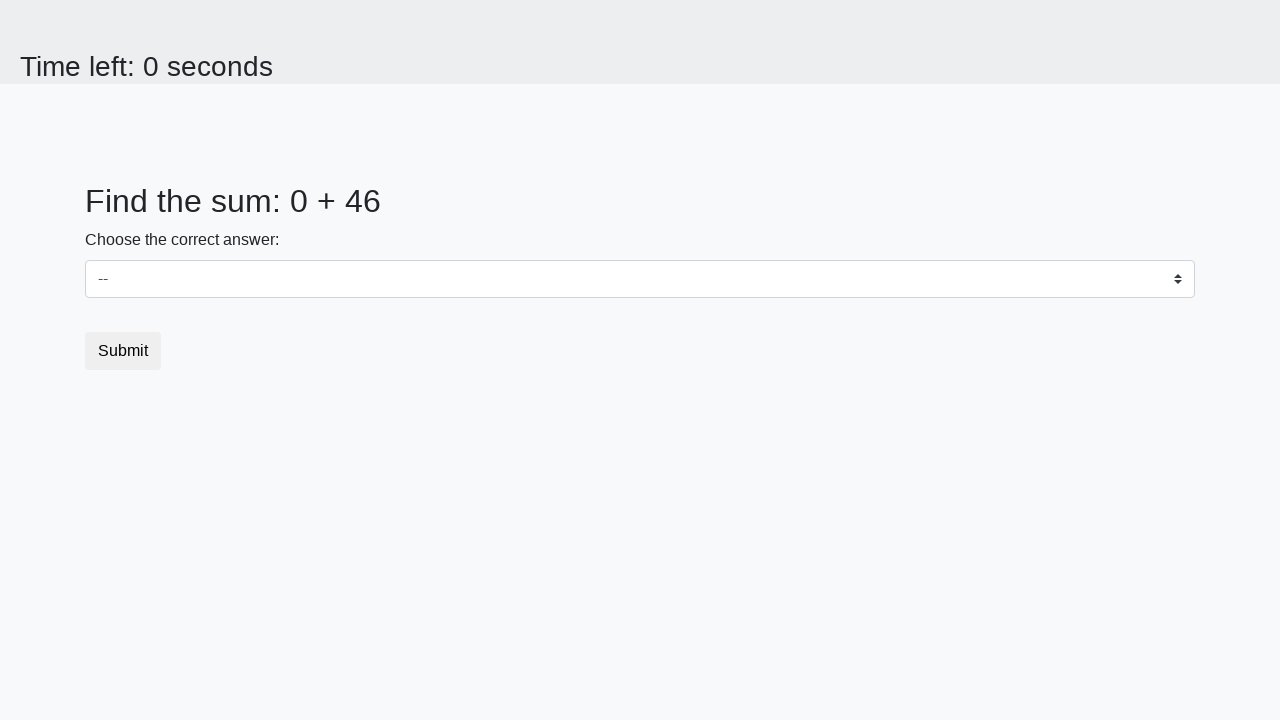

Calculated sum of 0 + 46 = 46
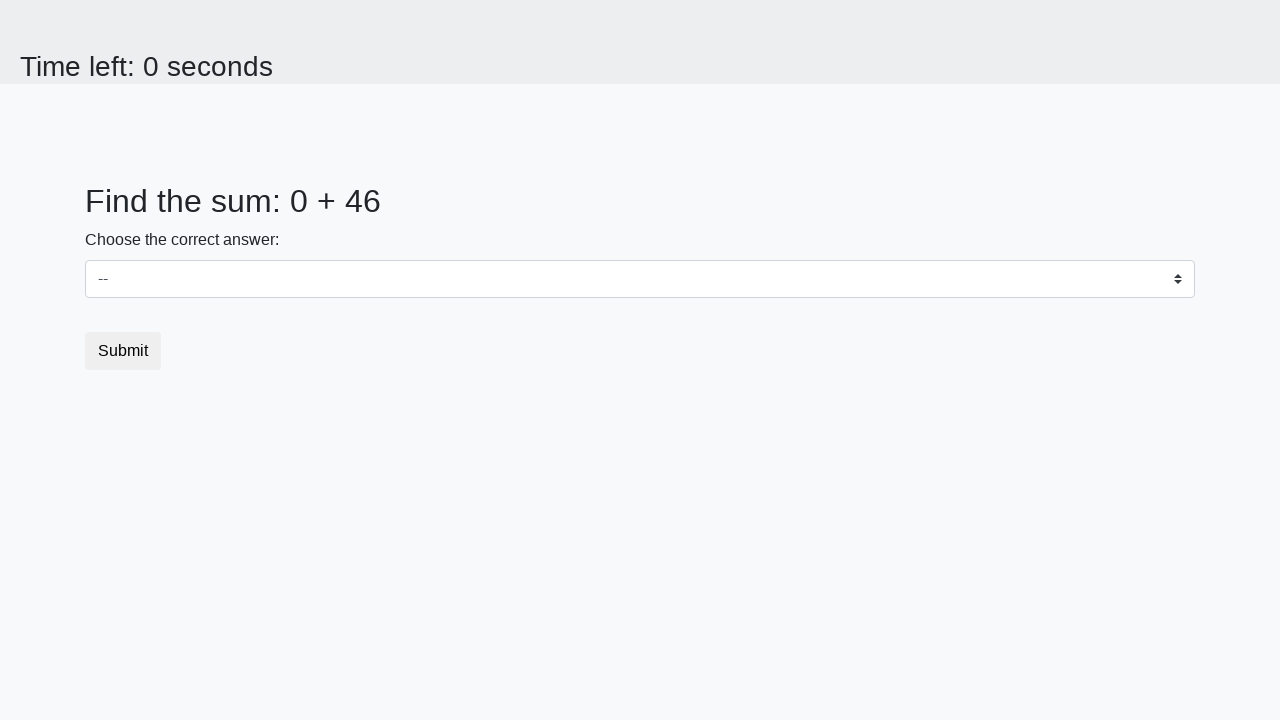

Selected 46 from dropdown menu on #dropdown
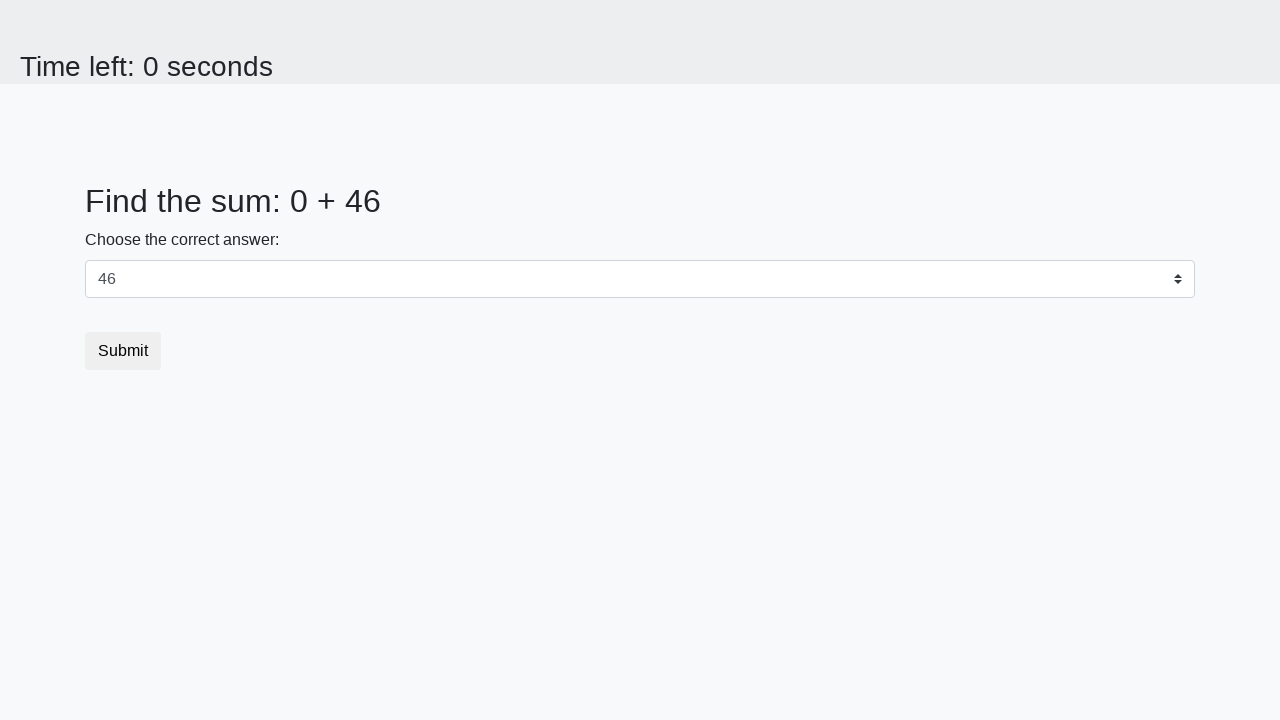

Clicked Submit button to complete the task at (123, 351) on button:text('Submit')
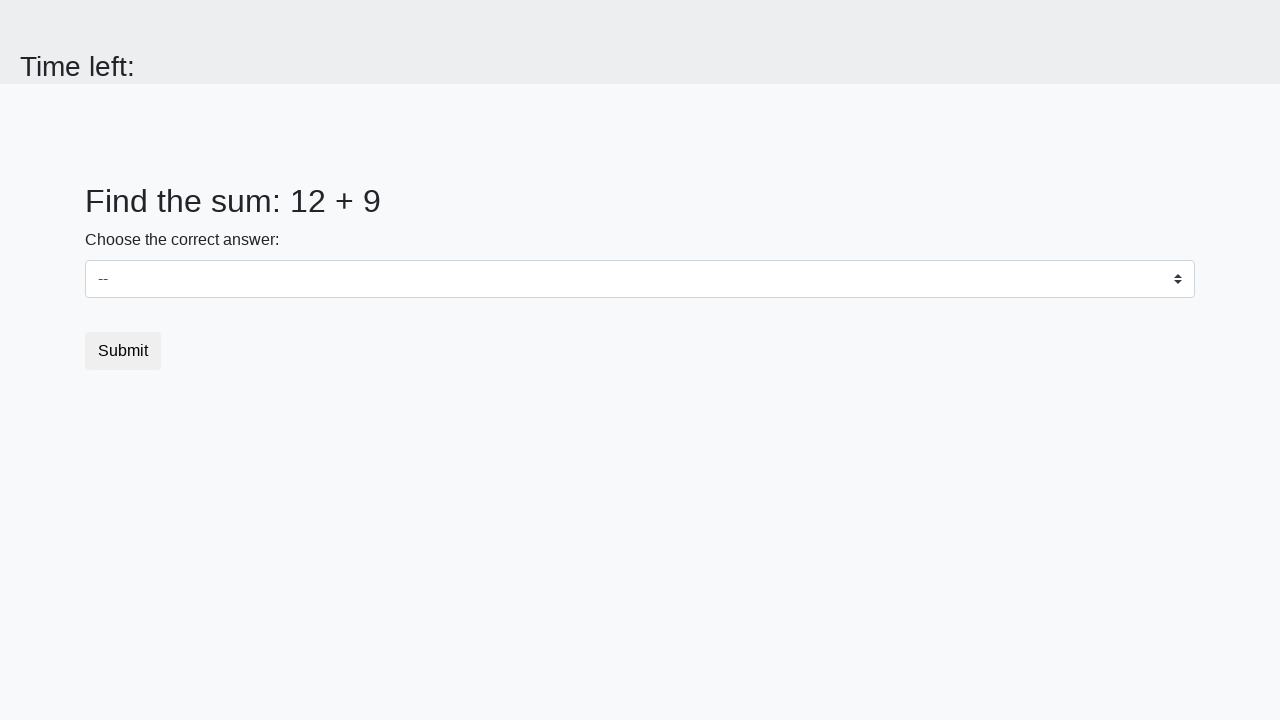

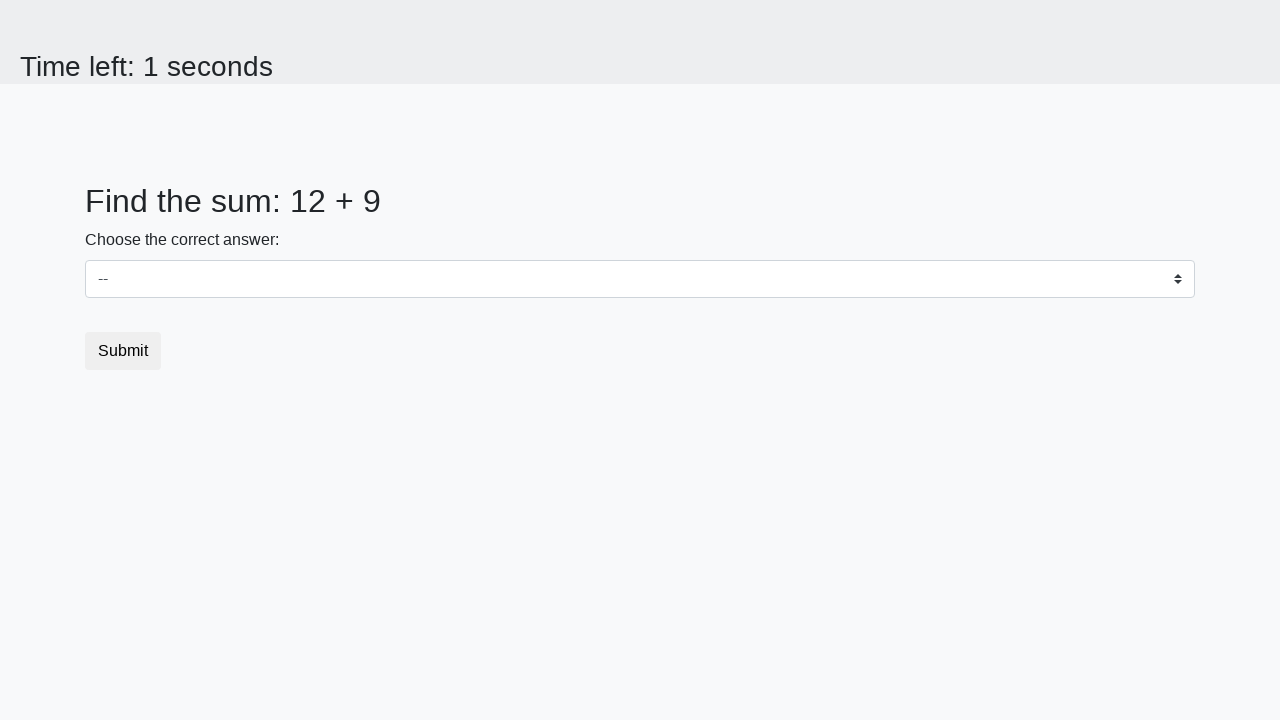